Tests that clicking Sign up link opens a signup modal with the title "Sign up"

Starting URL: https://www.demoblaze.com

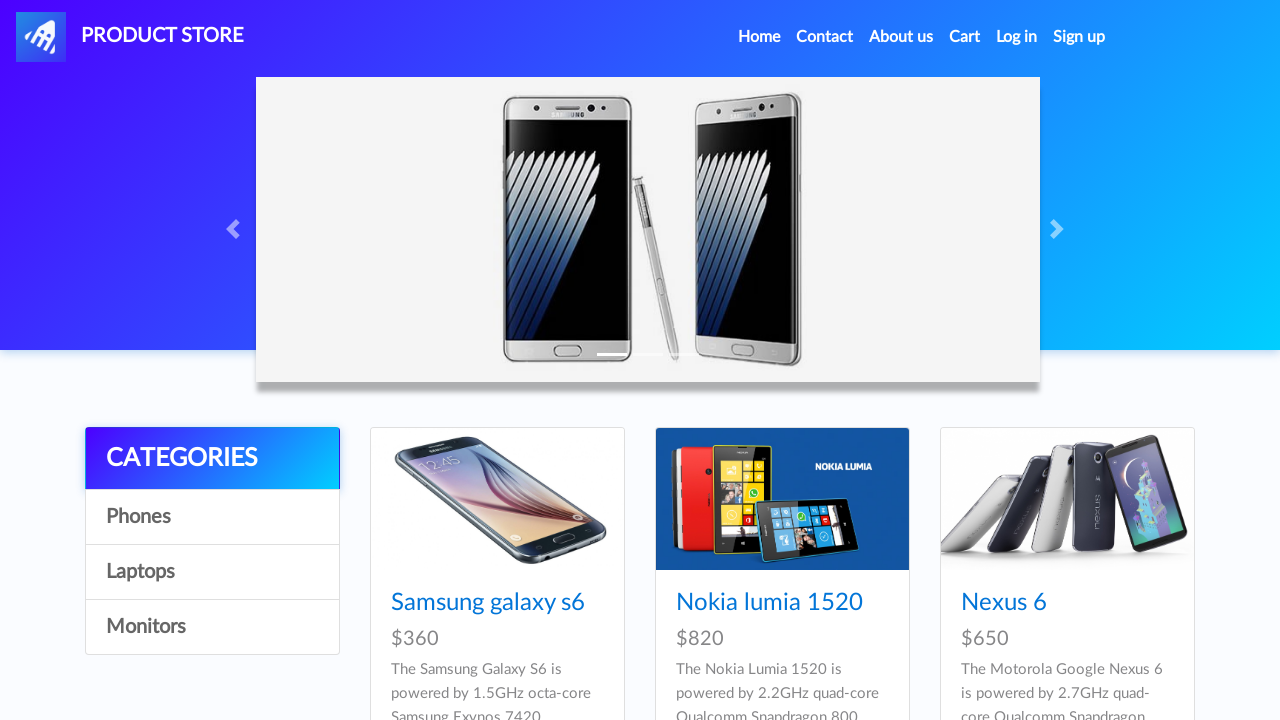

Clicked Sign up link in header at (1079, 37) on #signin2
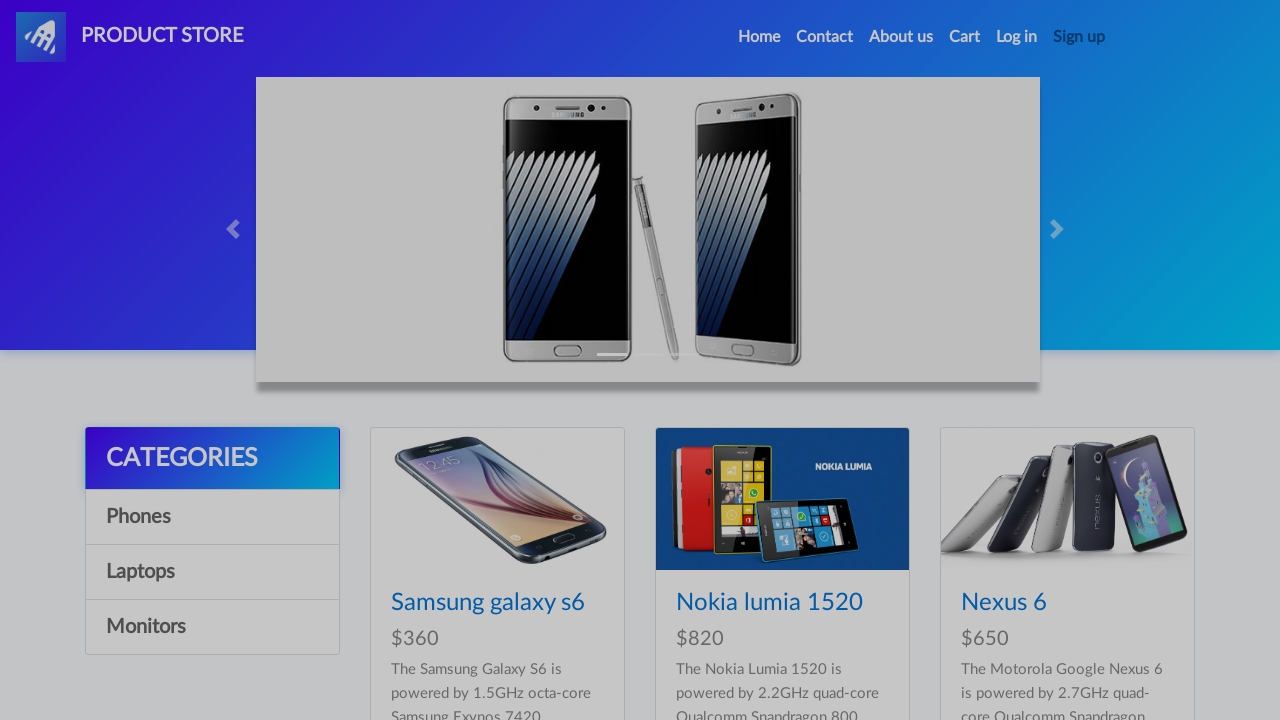

Sign up modal with title became visible
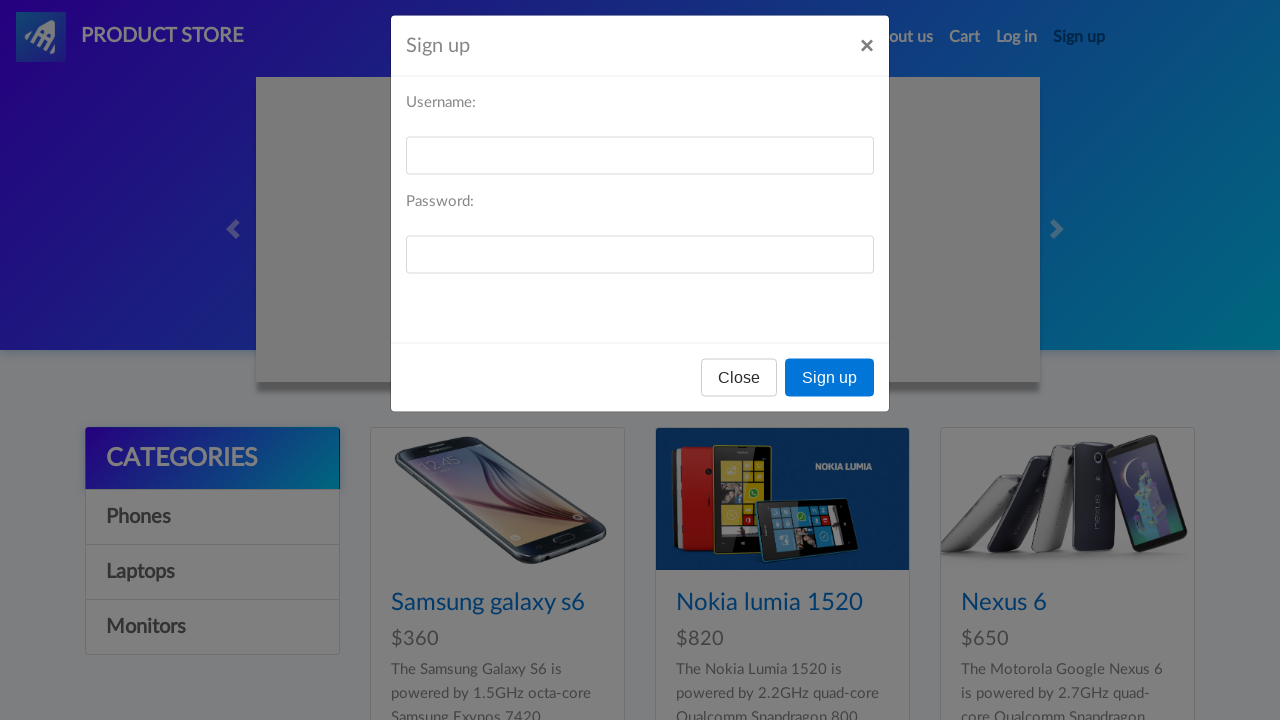

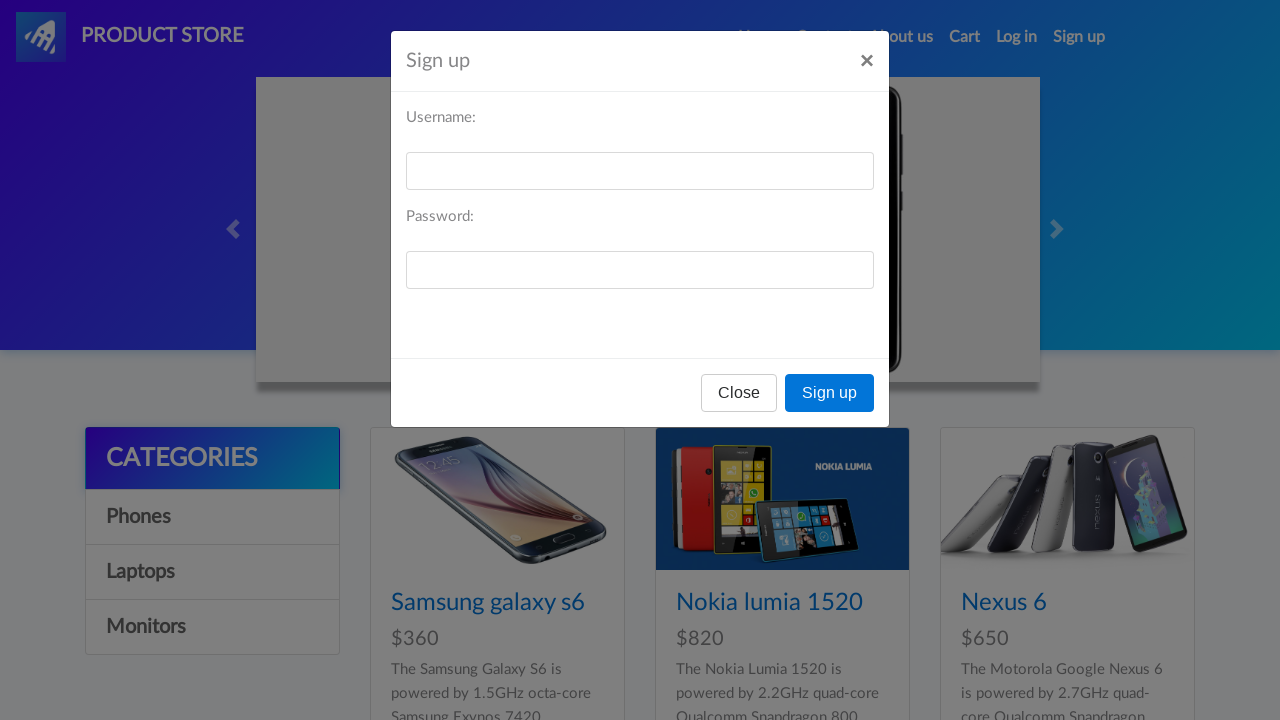